Tests the A/B Testing page by navigating to the homepage and clicking the A/B Testing link to verify page content

Starting URL: https://the-internet.herokuapp.com

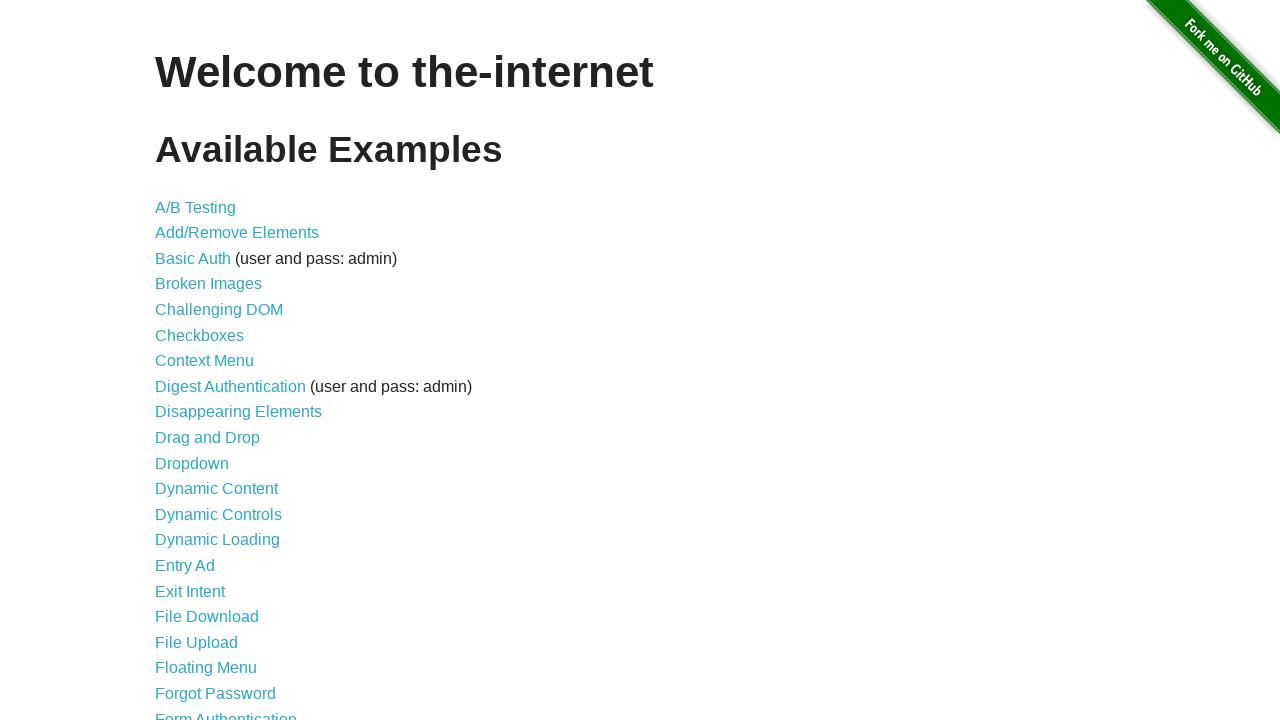

Clicked A/B Testing link at (196, 207) on text=A/B Testing
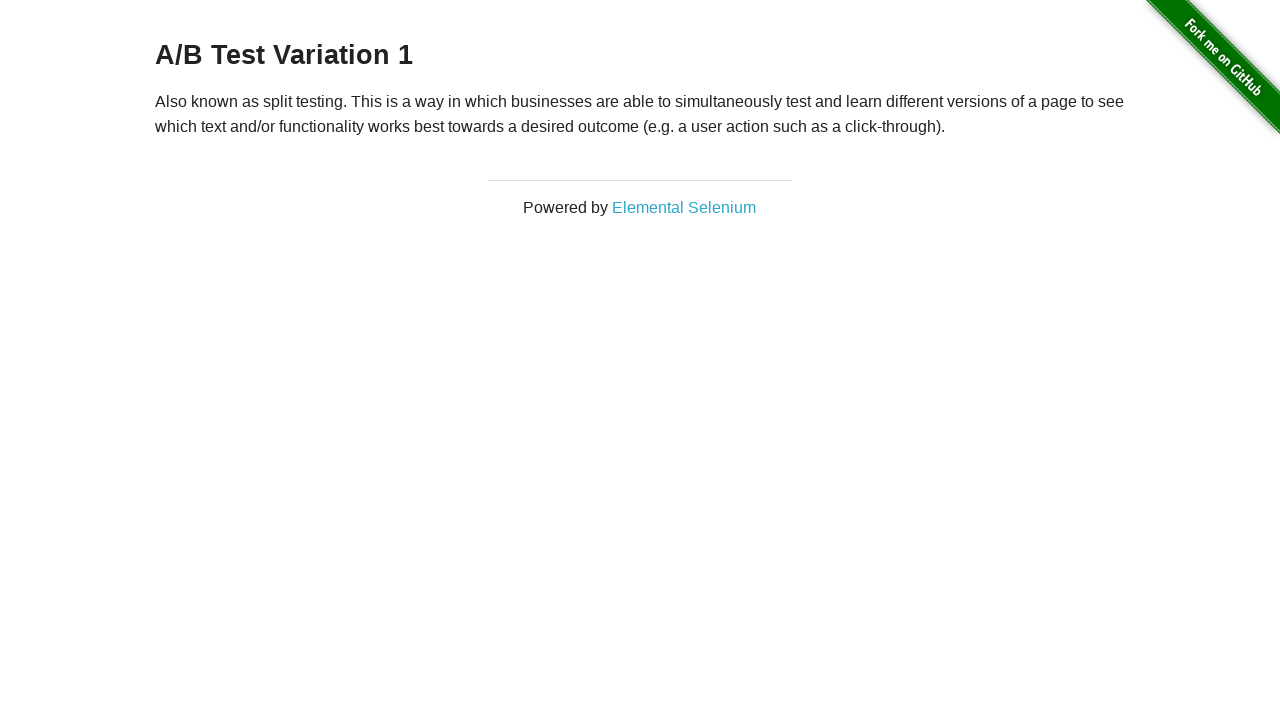

A/B Testing page loaded and h3 heading verified
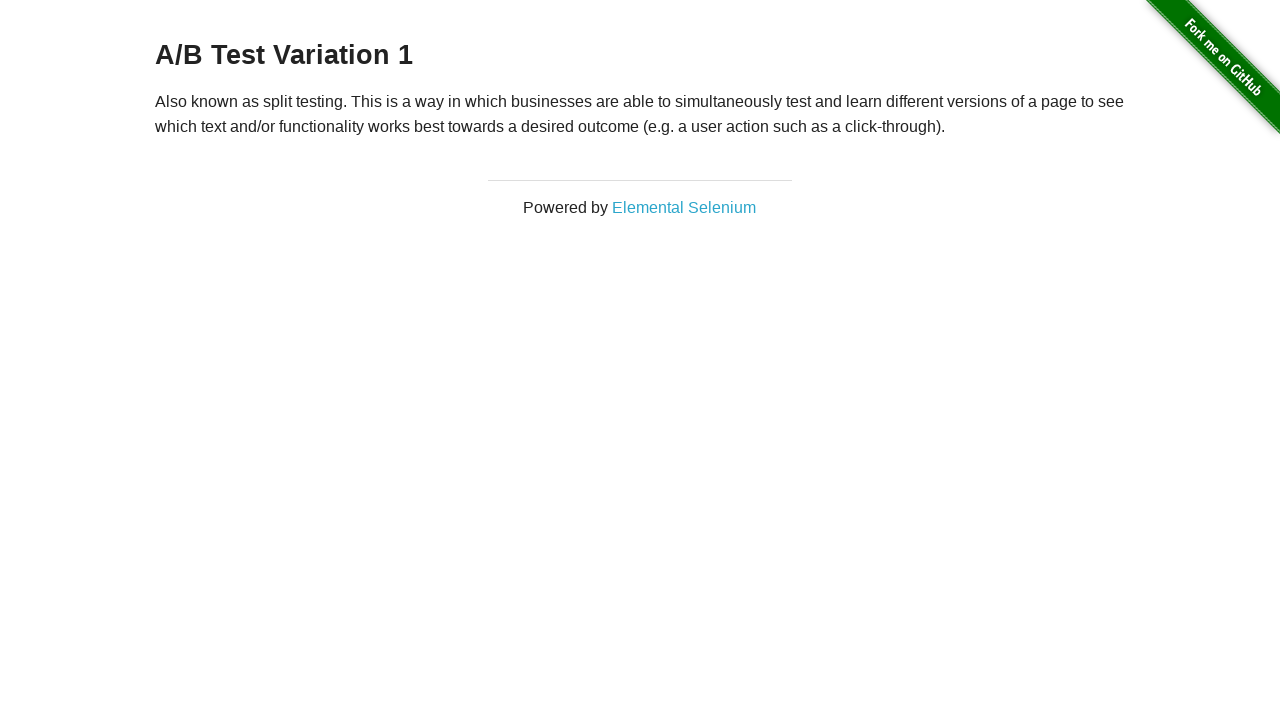

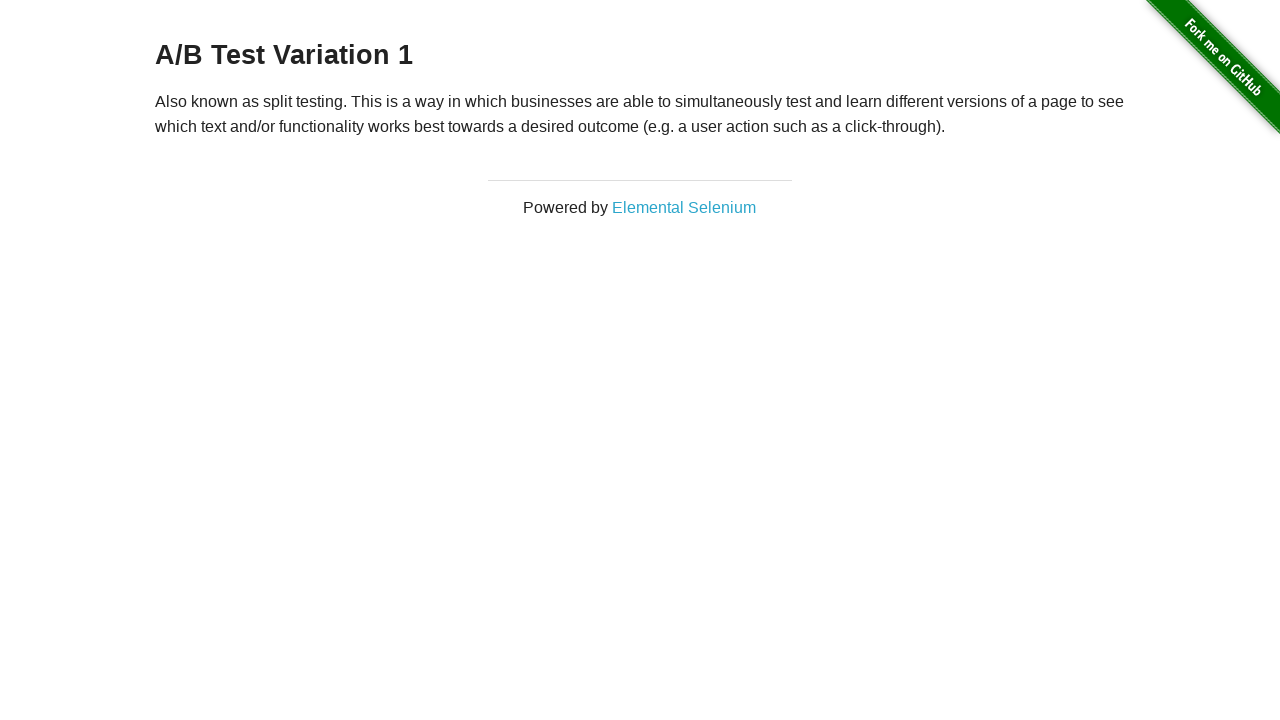